Navigates to Playwright documentation homepage and clicks the Get Started link to verify navigation to the Installation page

Starting URL: https://playwright.dev/

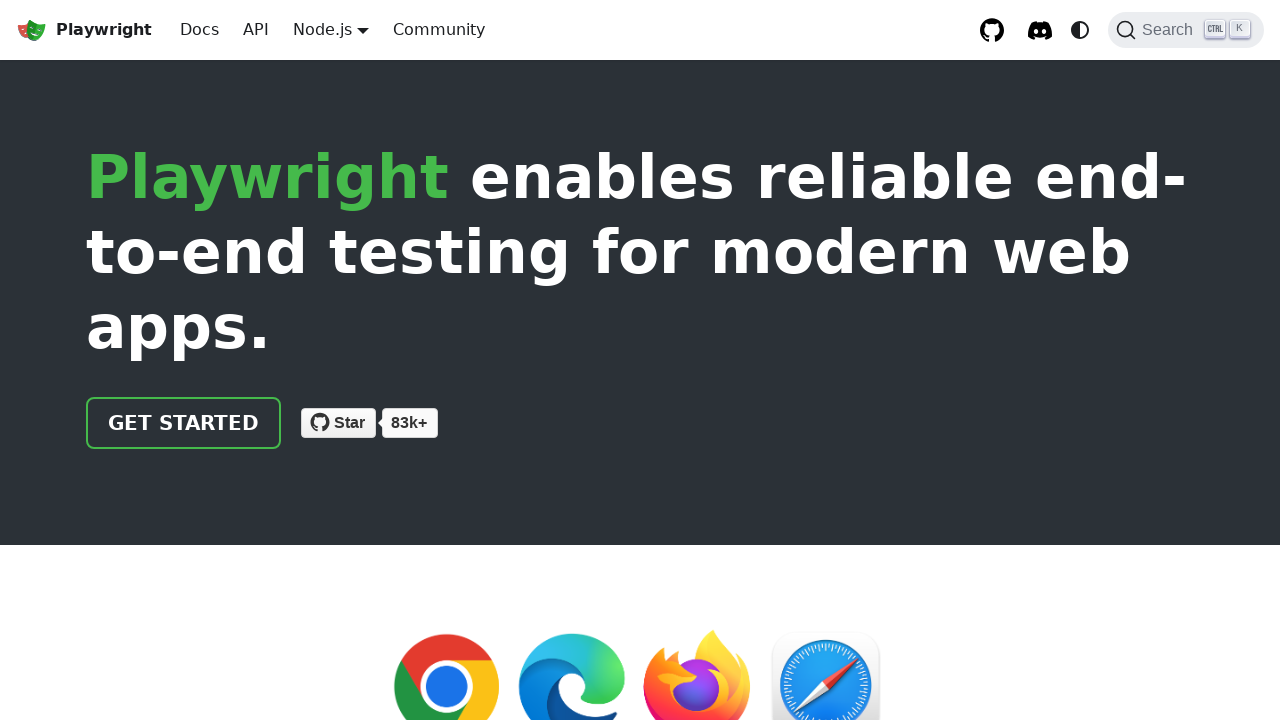

Navigated to Playwright documentation homepage
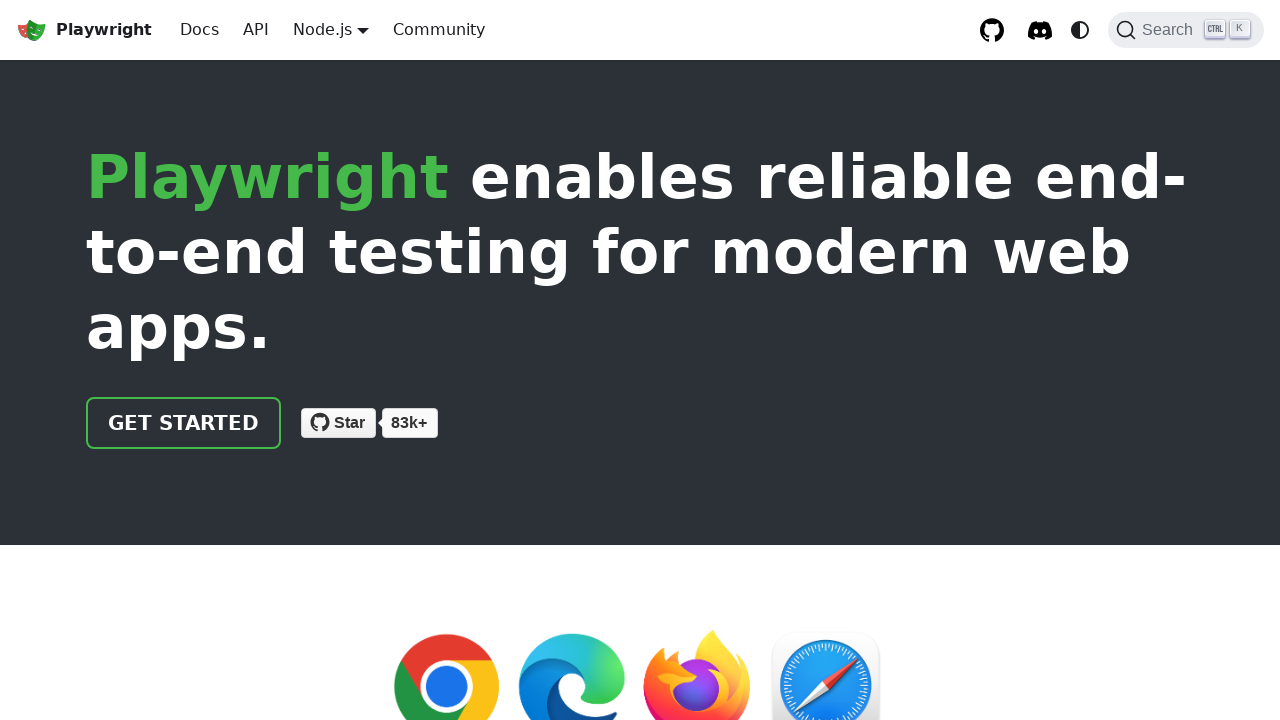

Clicked 'Get started' link at (184, 423) on a:has-text('Get started')
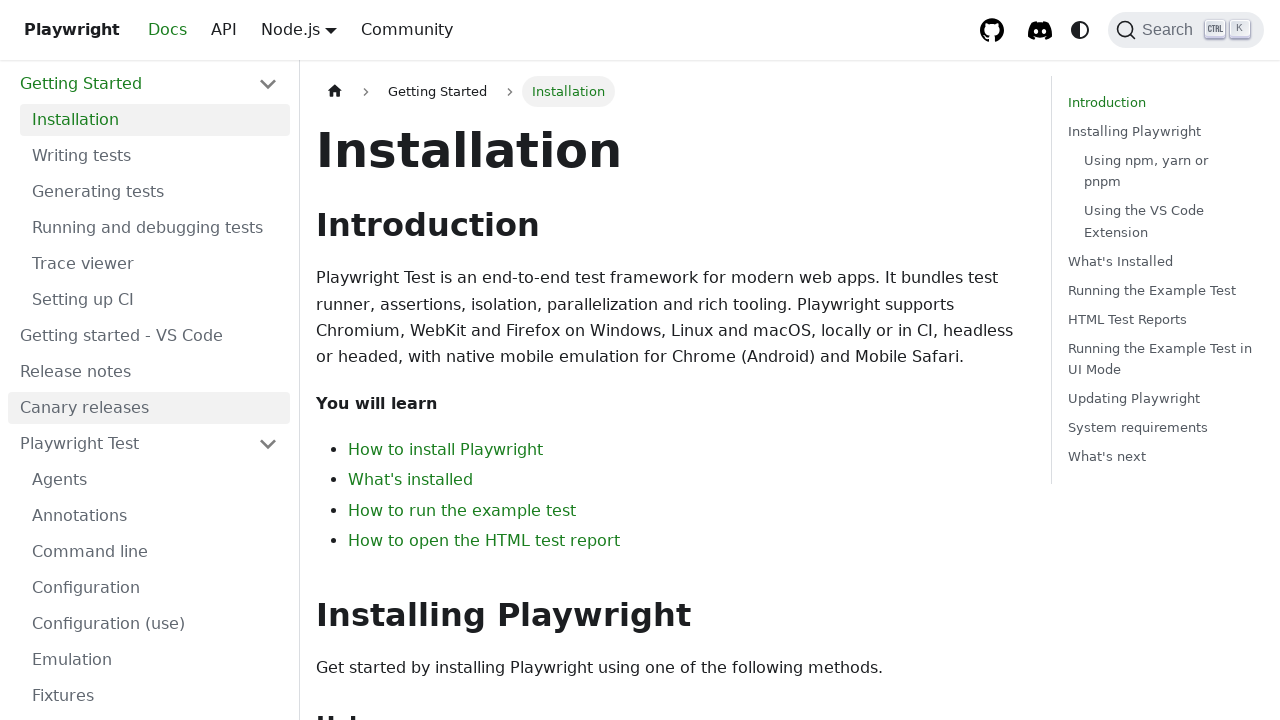

Verified navigation to Installation page - heading loaded
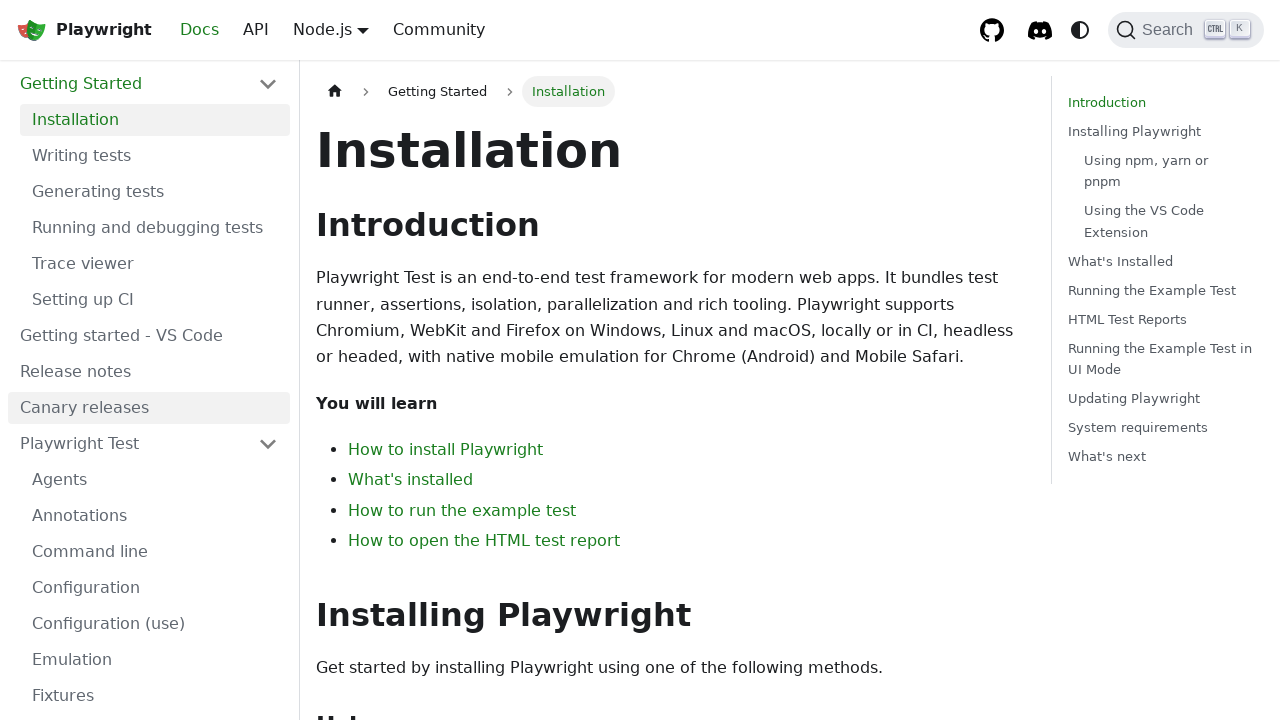

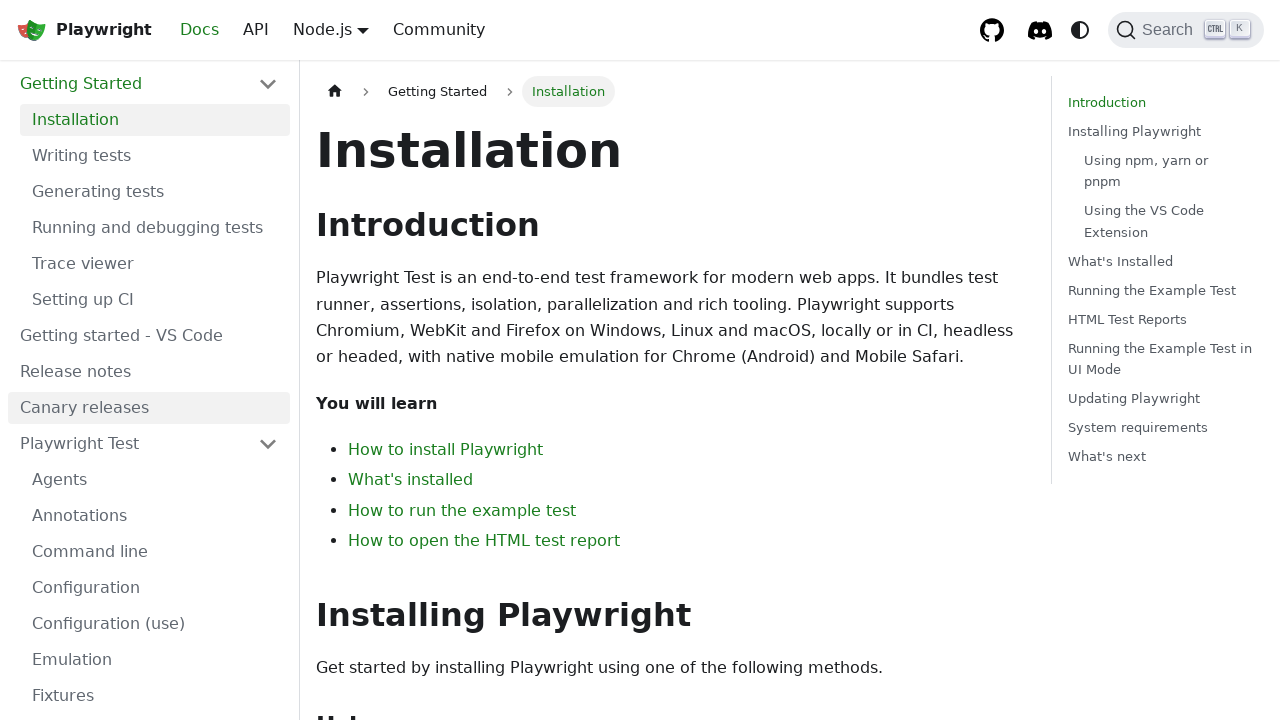